Navigates to W3Schools homepage, validates the page title, clicks on the tutorials navigation button, and then clicks on the "Learn HTML" link.

Starting URL: https://www.w3schools.com

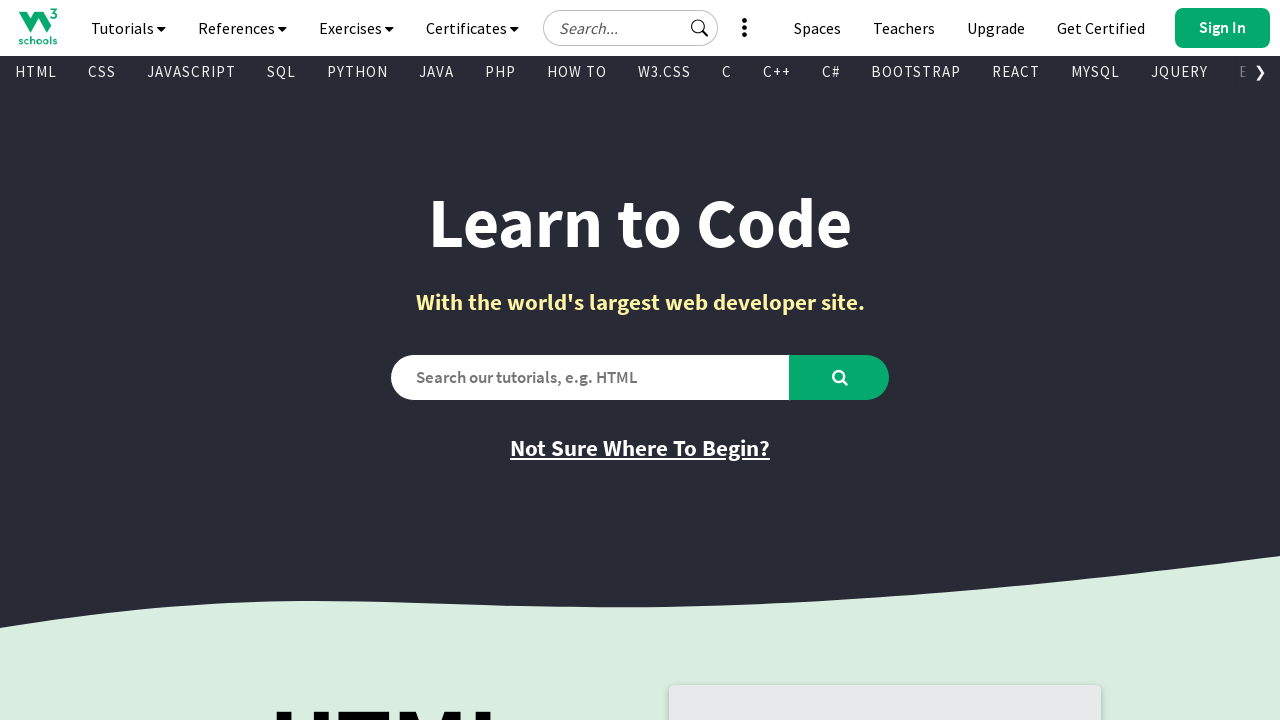

Navigated to W3Schools homepage
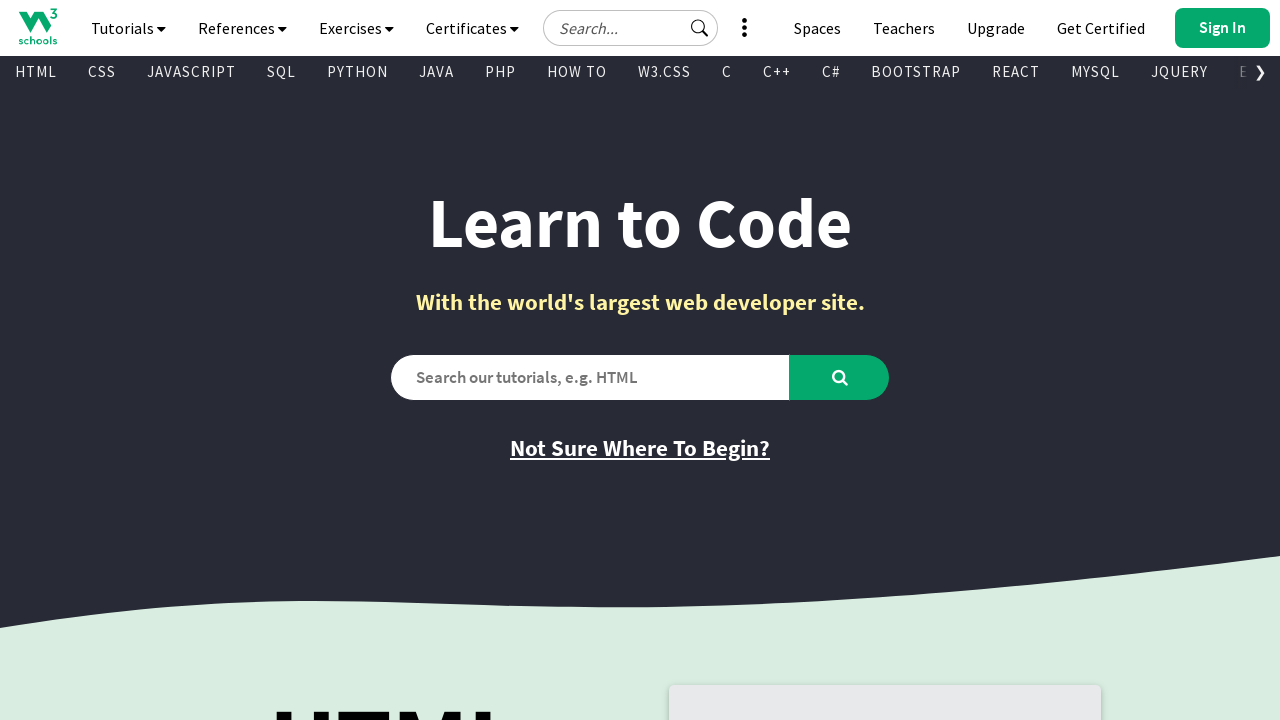

Validated page title is 'W3Schools Online Web Tutorials'
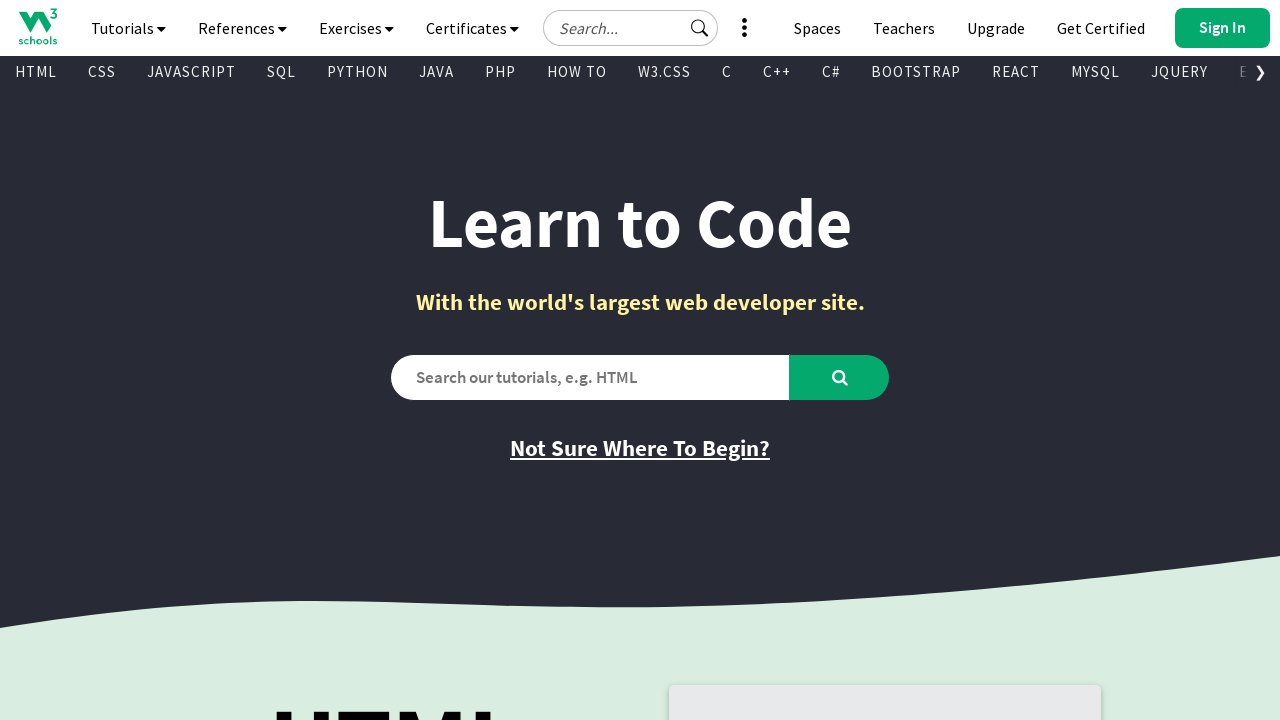

Clicked on tutorials navigation button at (128, 28) on #navbtn_tutorials
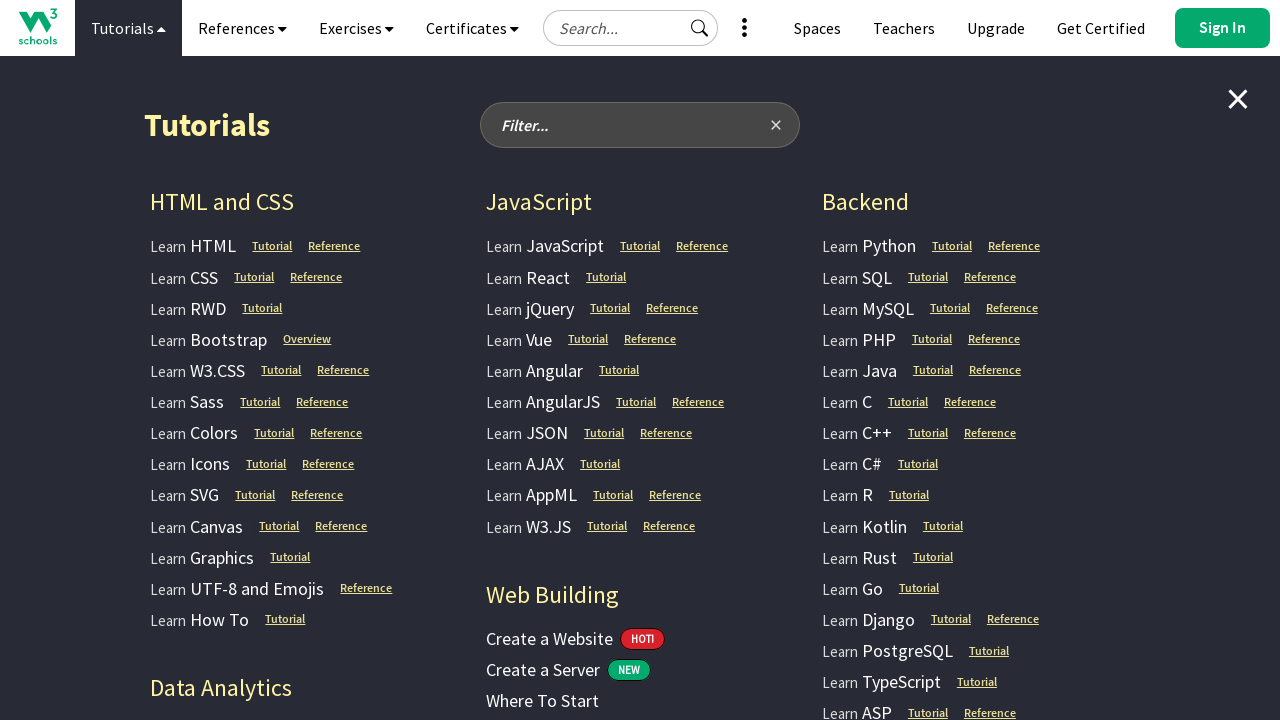

Clicked on 'Learn HTML' link at (193, 246) on a.w3-bar-item.ga-top-drop.w3-button:has-text('Learn HTML')
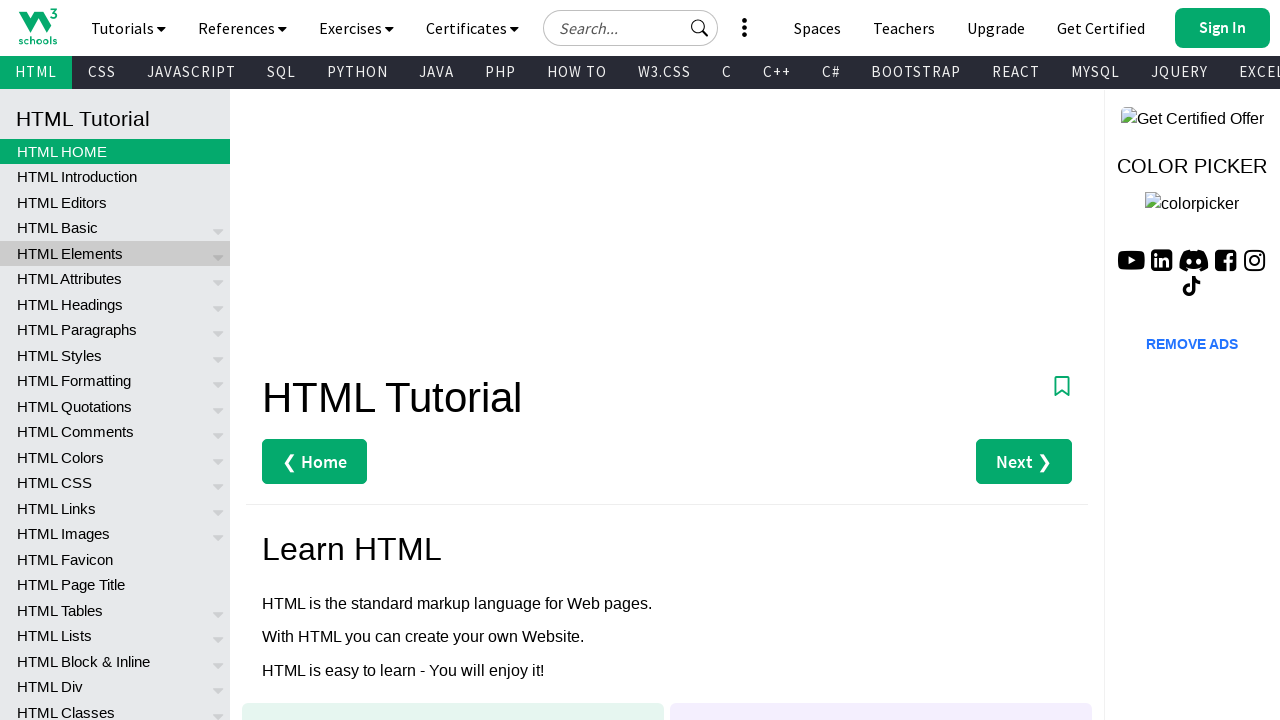

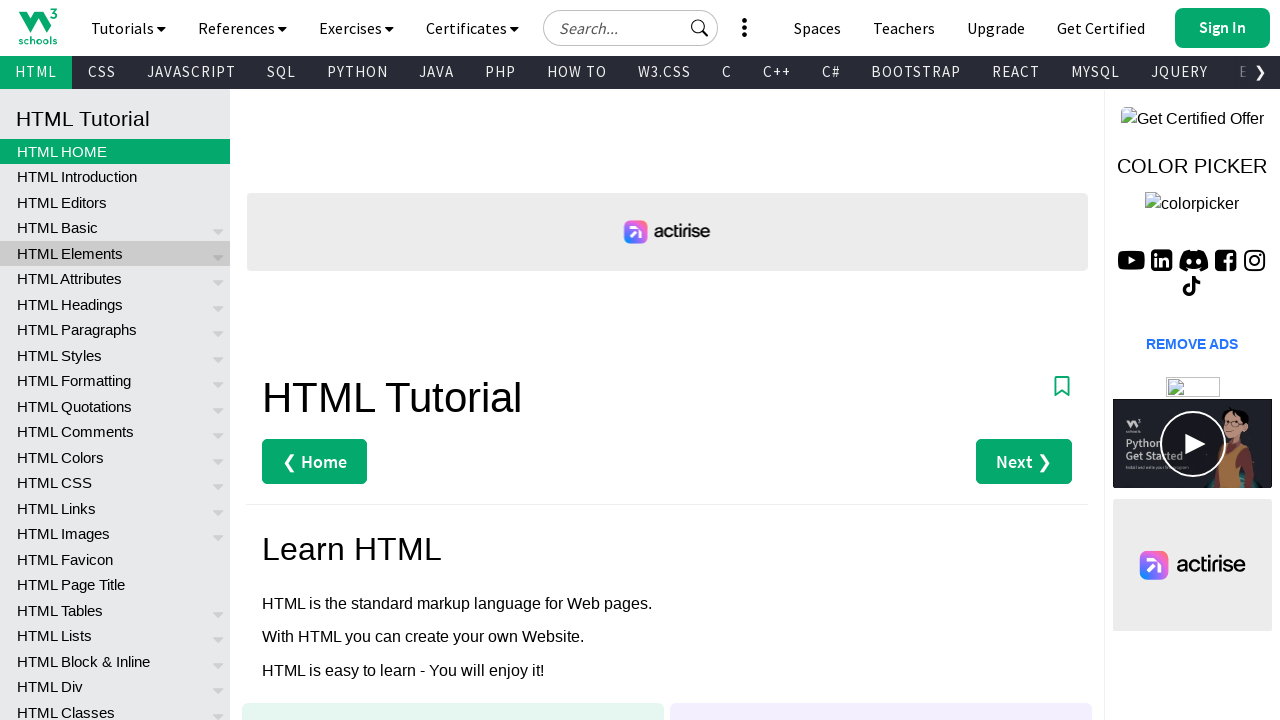